Verifies that the login button is displayed on the login page

Starting URL: https://the-internet.herokuapp.com

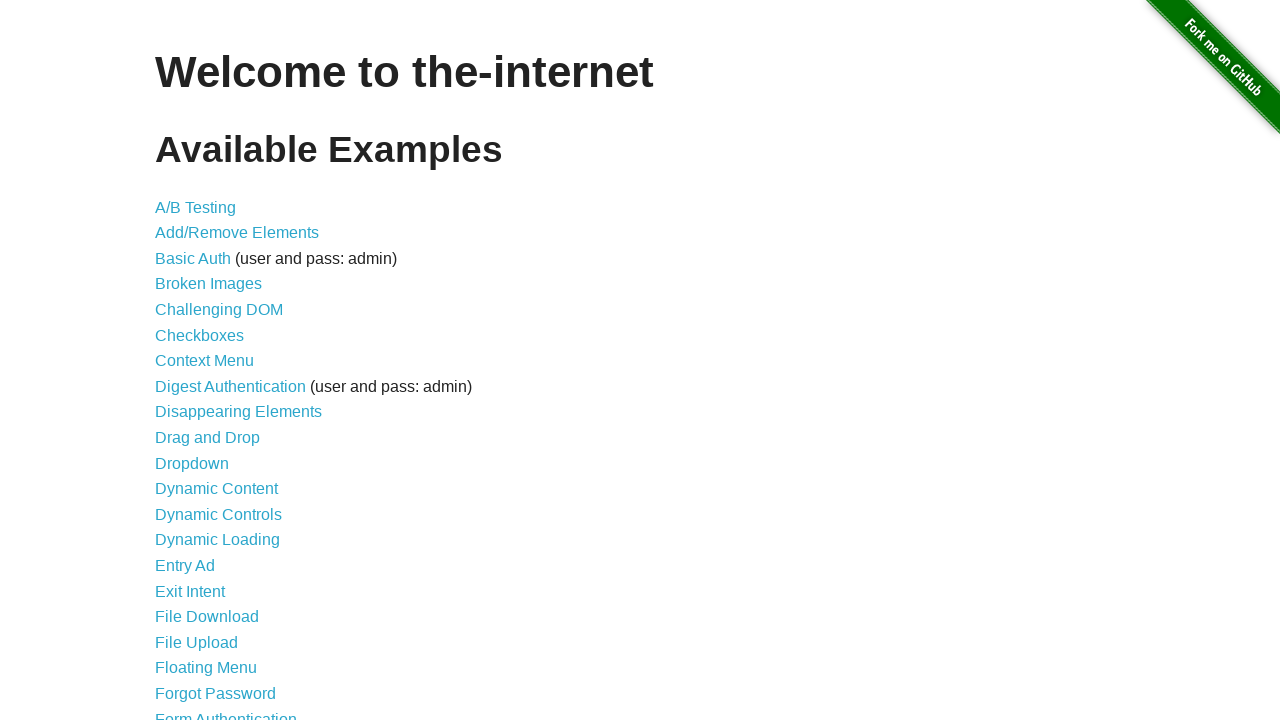

Clicked on Form Authentication link at (226, 712) on xpath=//a[text()='Form Authentication']
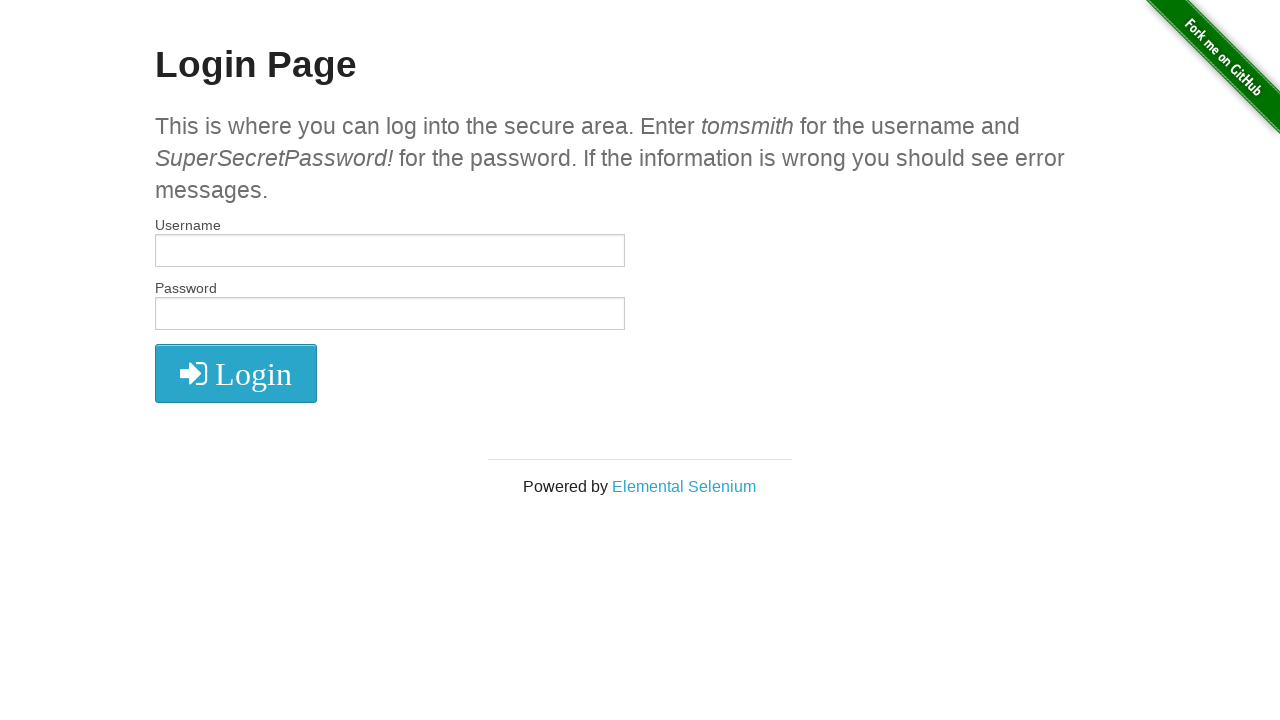

Located login button element with class 'radius'
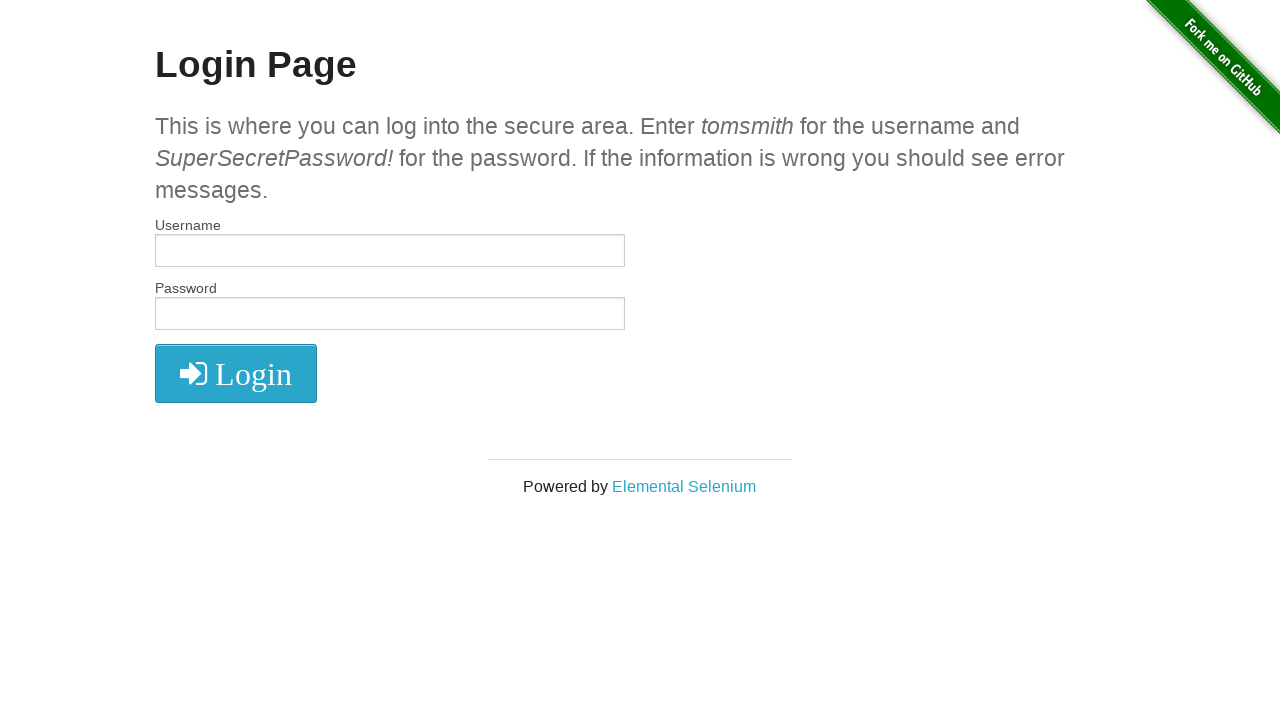

Waited for login button to become visible
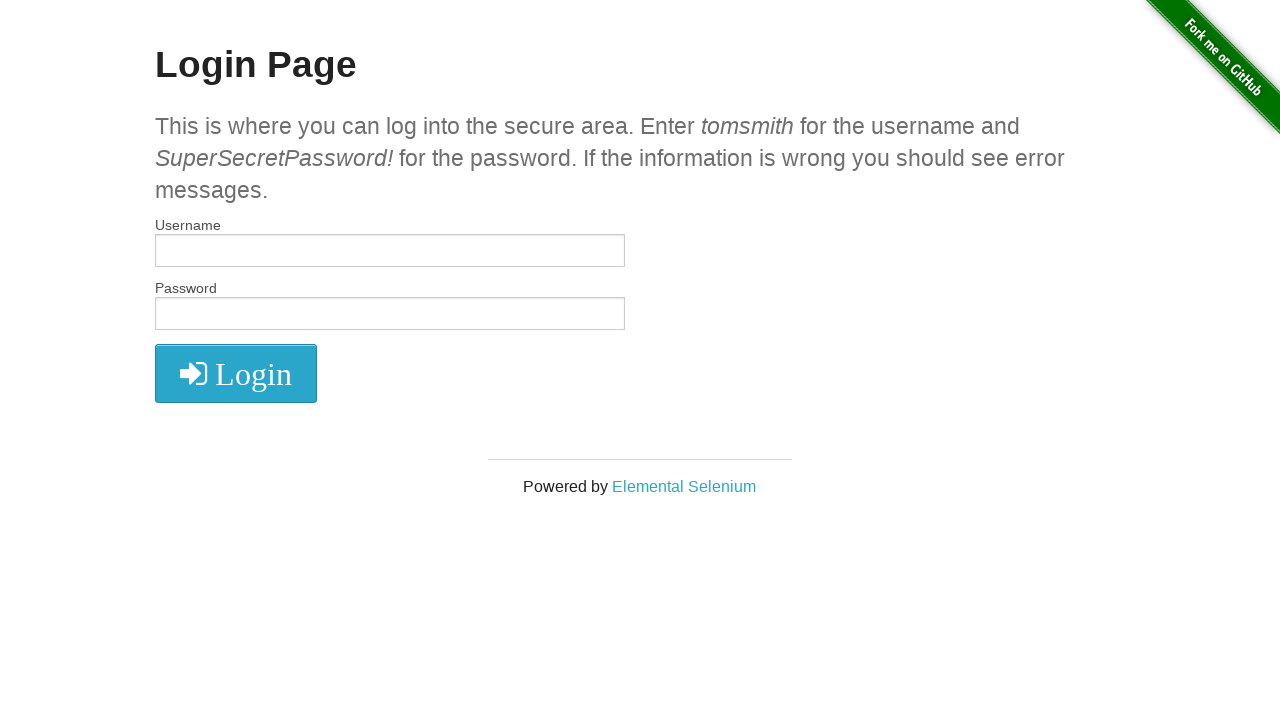

Verified that login button is displayed on the login page
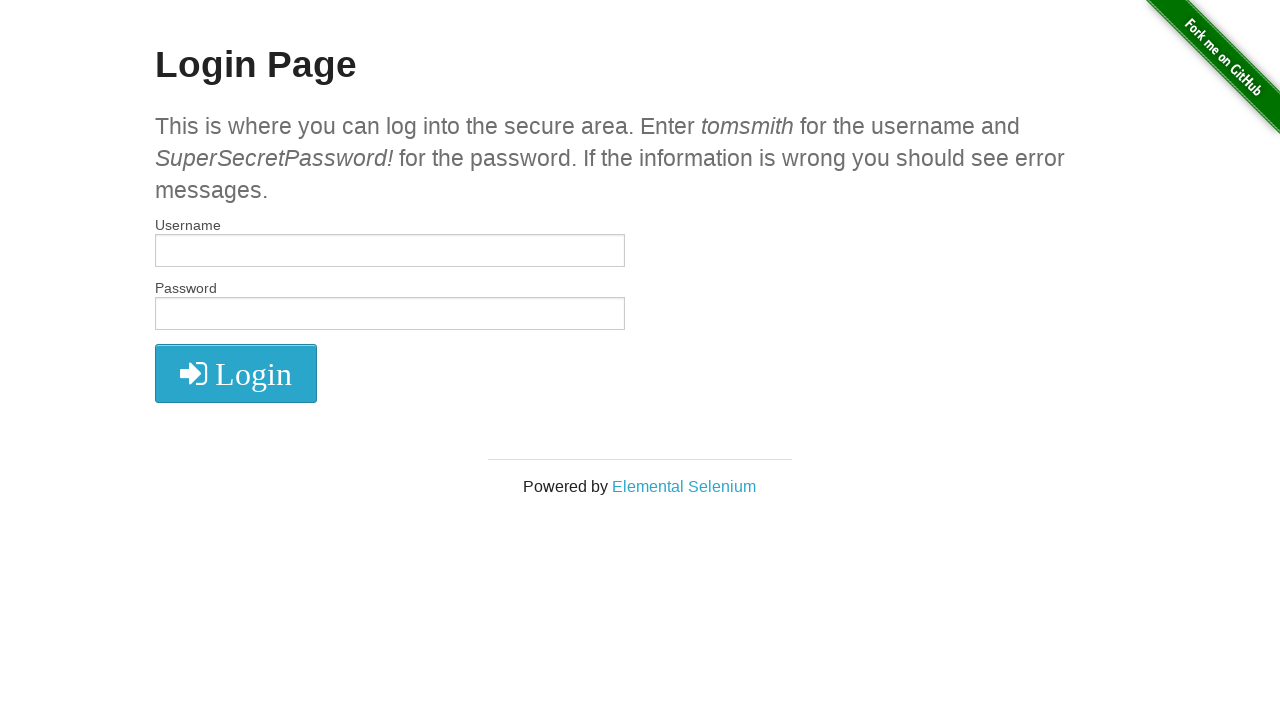

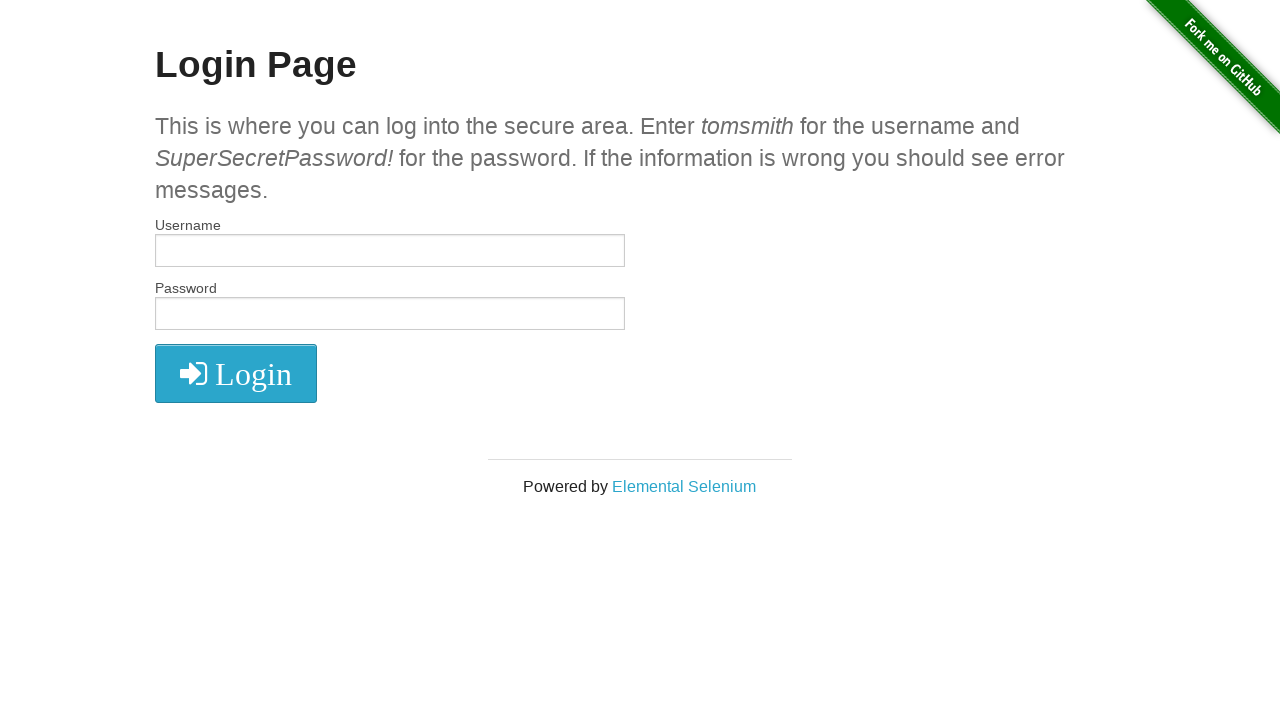